Tests navigating to a Samsung Galaxy S6 product page by clicking on the product link and verifying the product title is displayed correctly

Starting URL: https://demoblaze.com

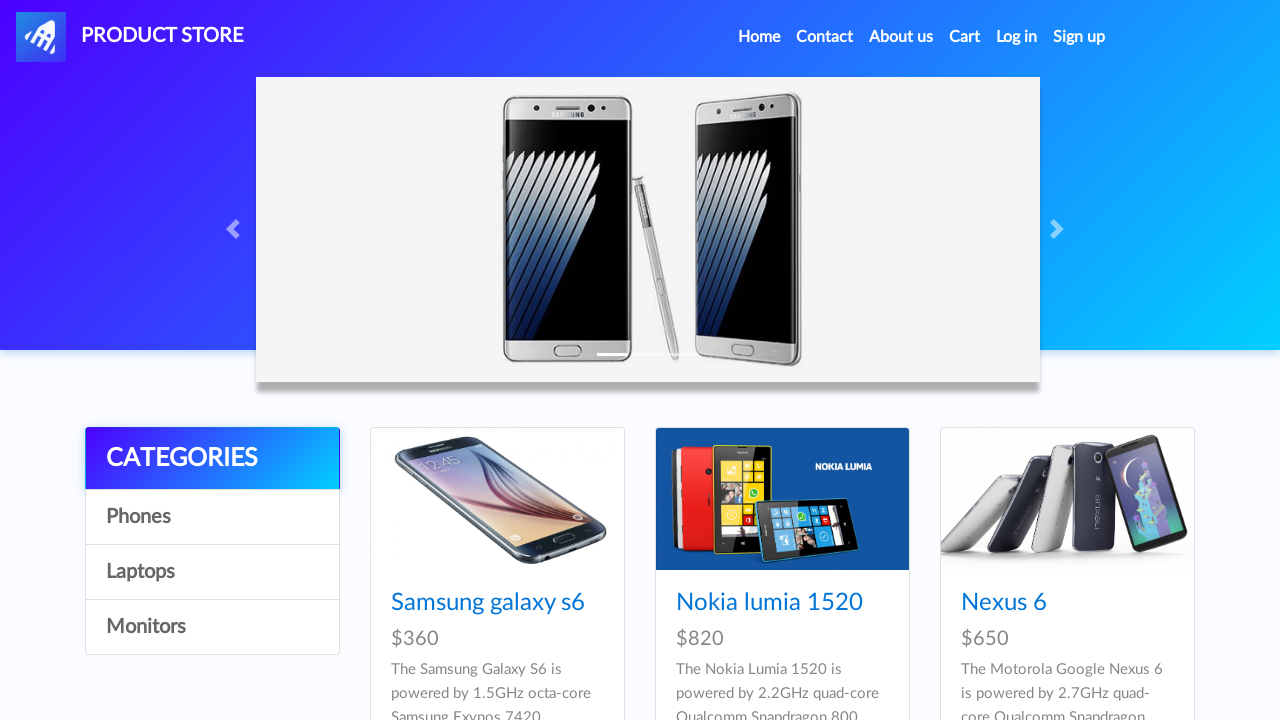

Clicked on Samsung Galaxy S6 product link at (488, 603) on xpath=//a[text()='Samsung galaxy s6']
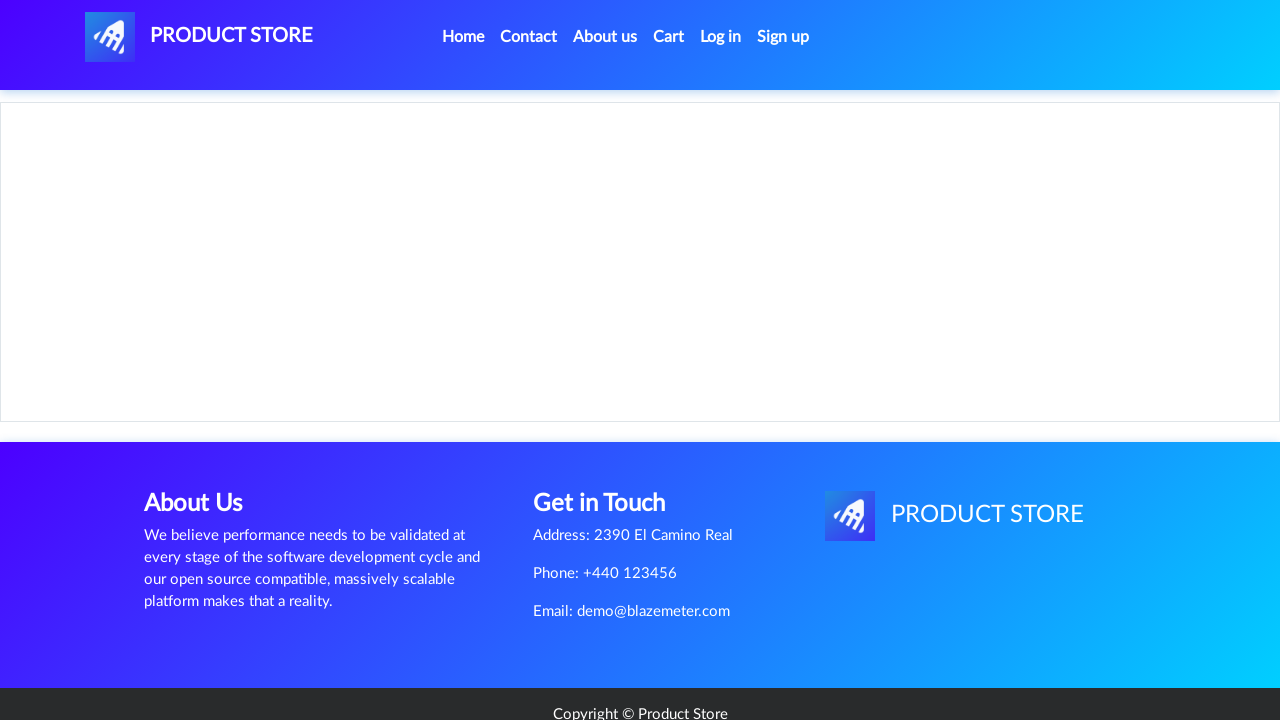

Product page loaded and product title element appeared
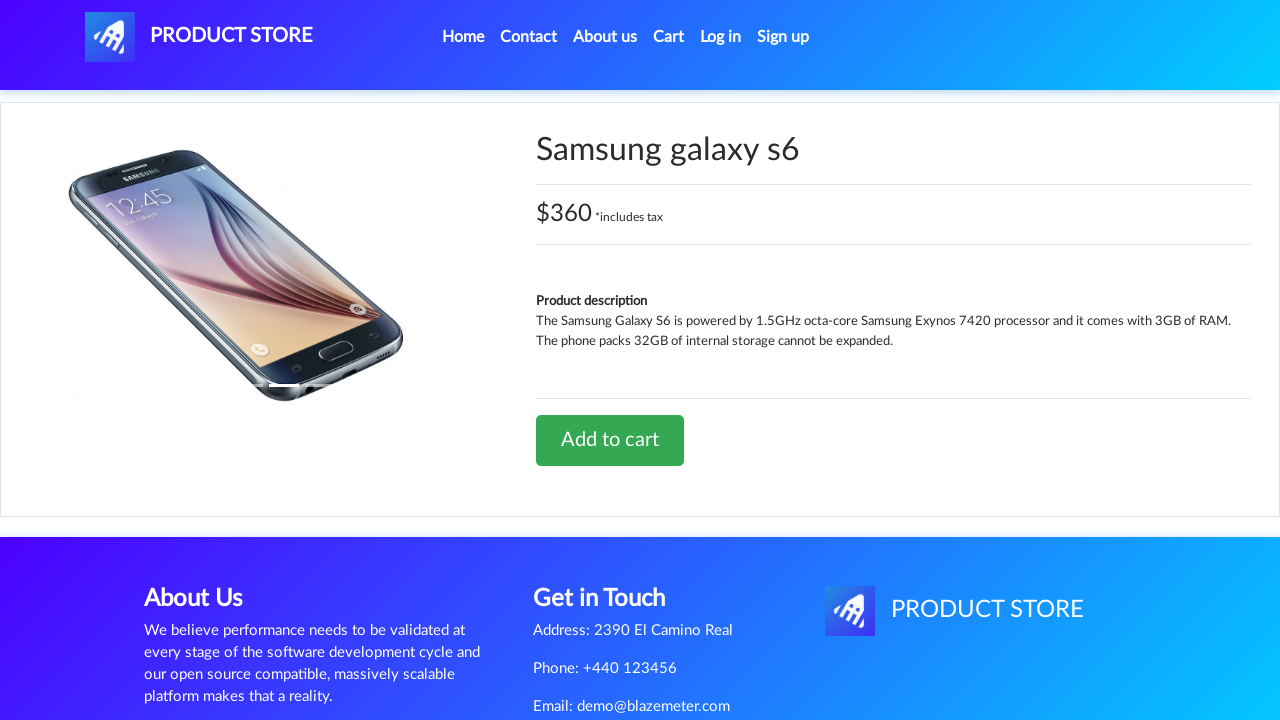

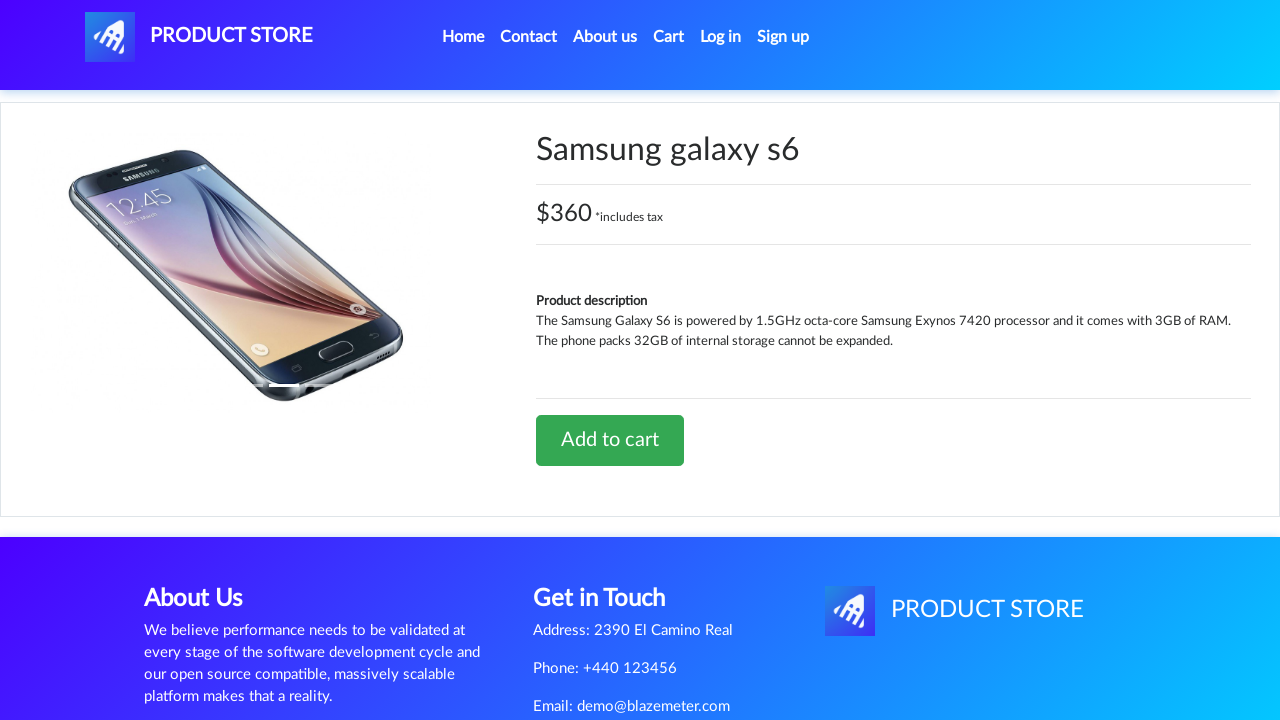